Tests iframe handling by switching to a frame, entering text in a textbox within the frame, and switching back to the main window

Starting URL: http://demo.automationtesting.in/Frames.html

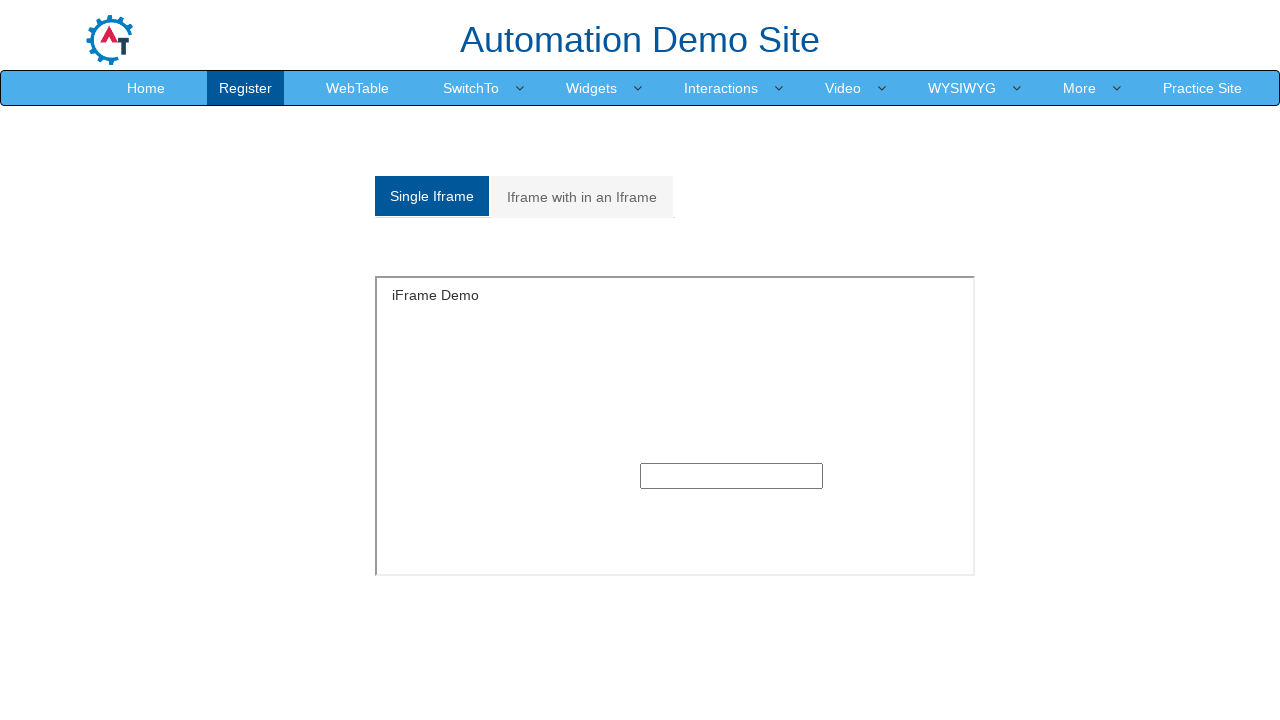

Clicked on Single Frame button at (432, 196) on xpath=//a[@href='#Single']
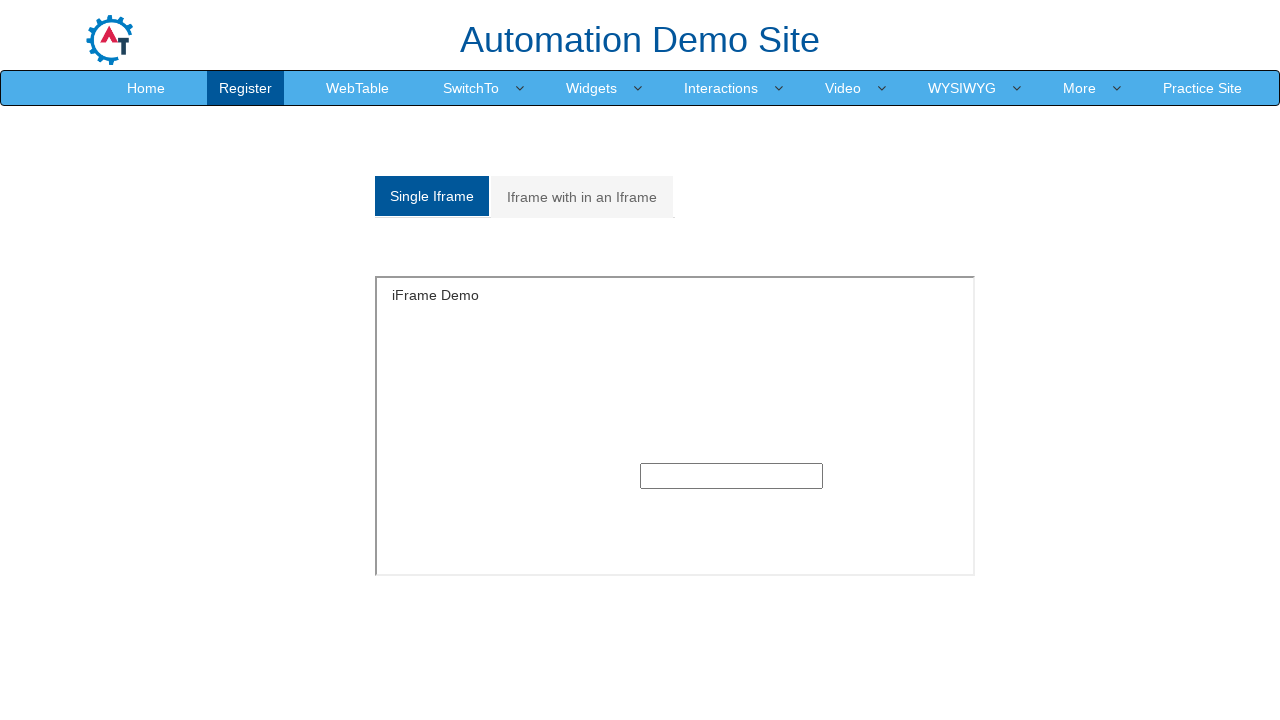

Located iframe with id 'singleframe'
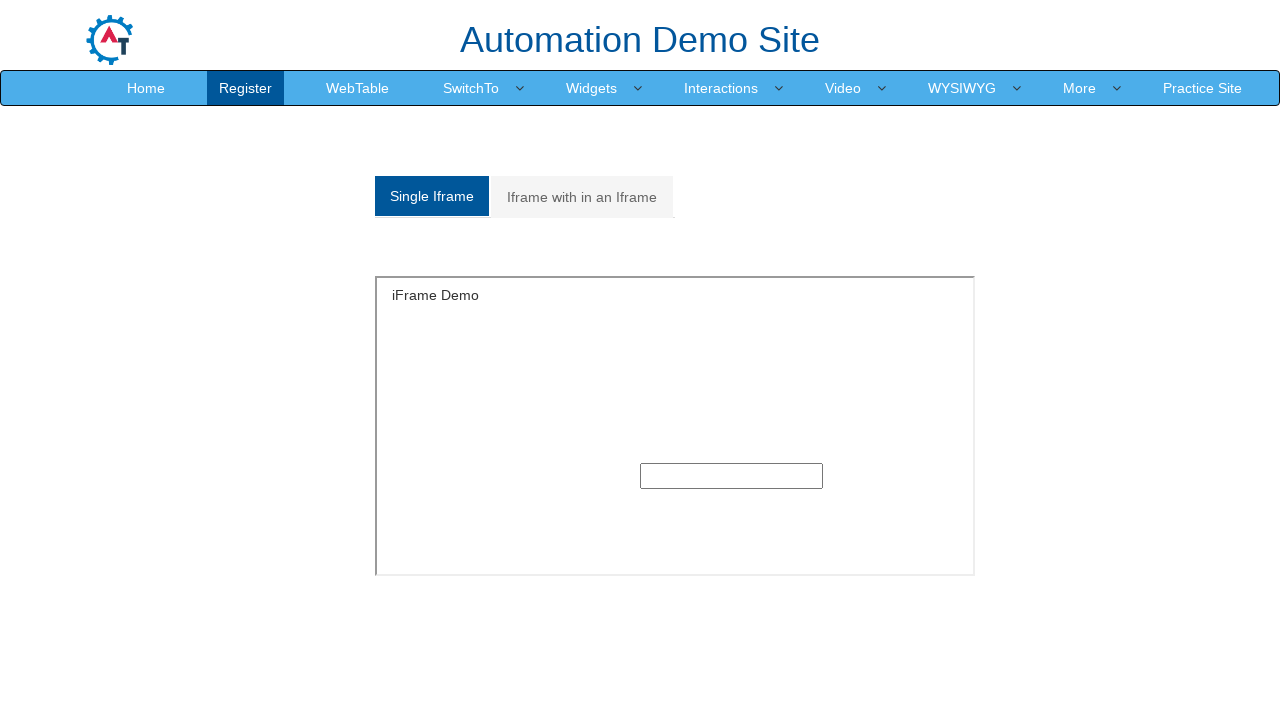

Filled textbox within iframe with 'test test test' on xpath=//iframe[@id='singleframe'] >> internal:control=enter-frame >> xpath=//inp
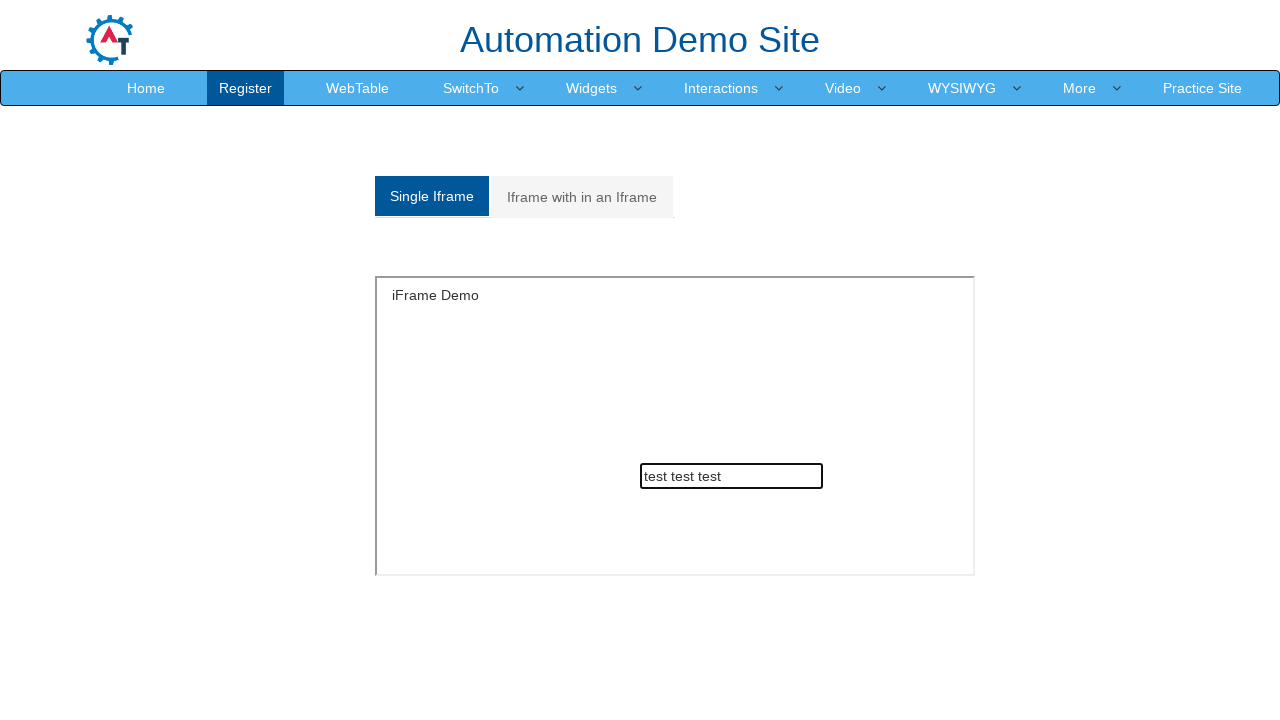

Retrieved main window heading text 'Automation Demo Site'
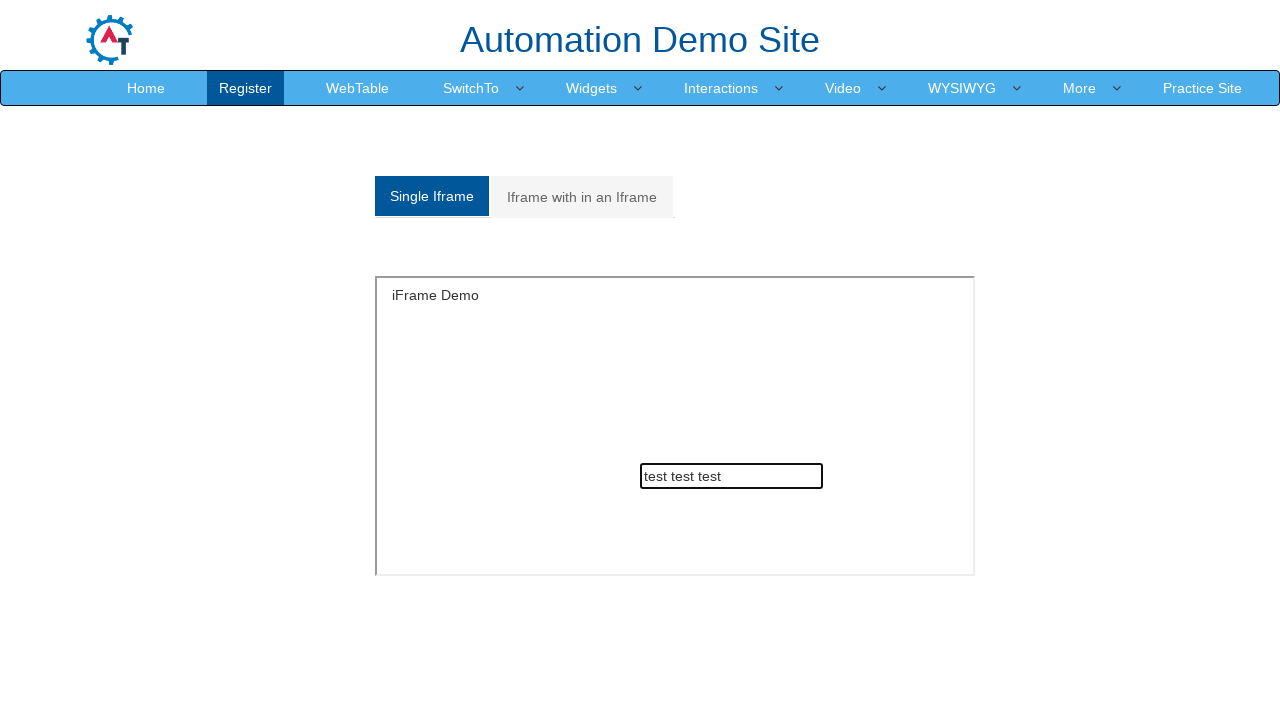

Printed main window heading text
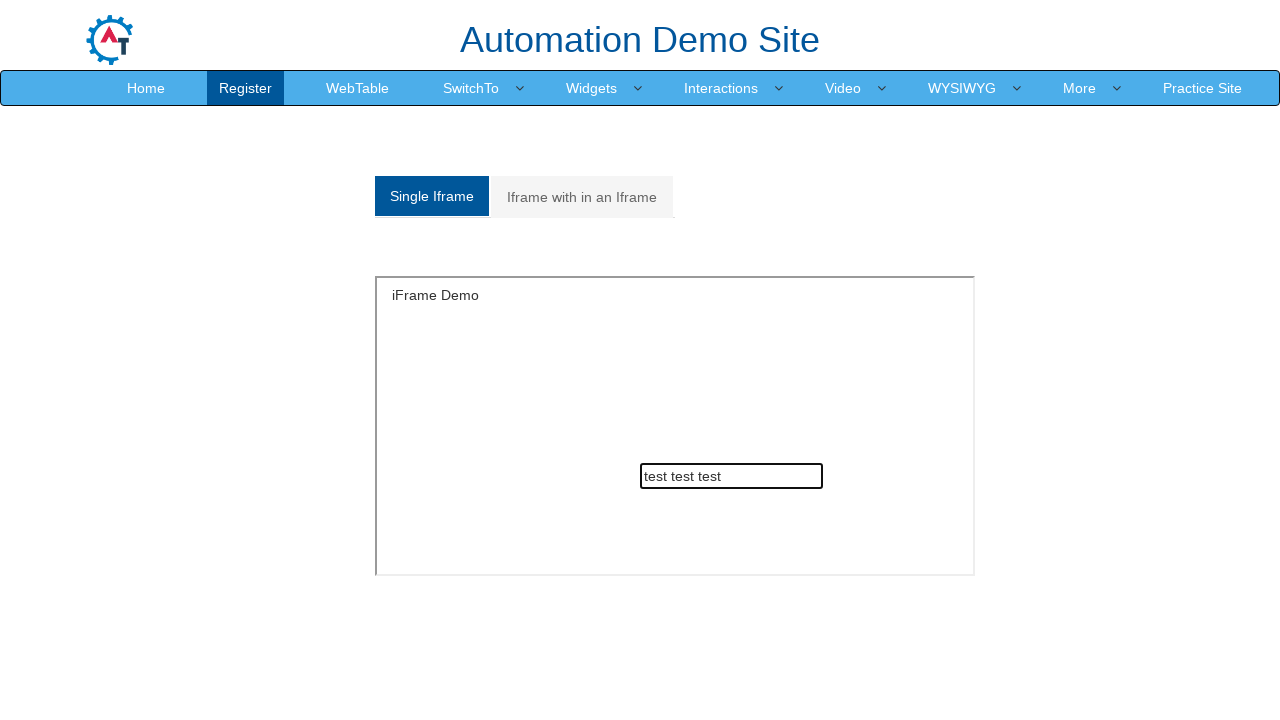

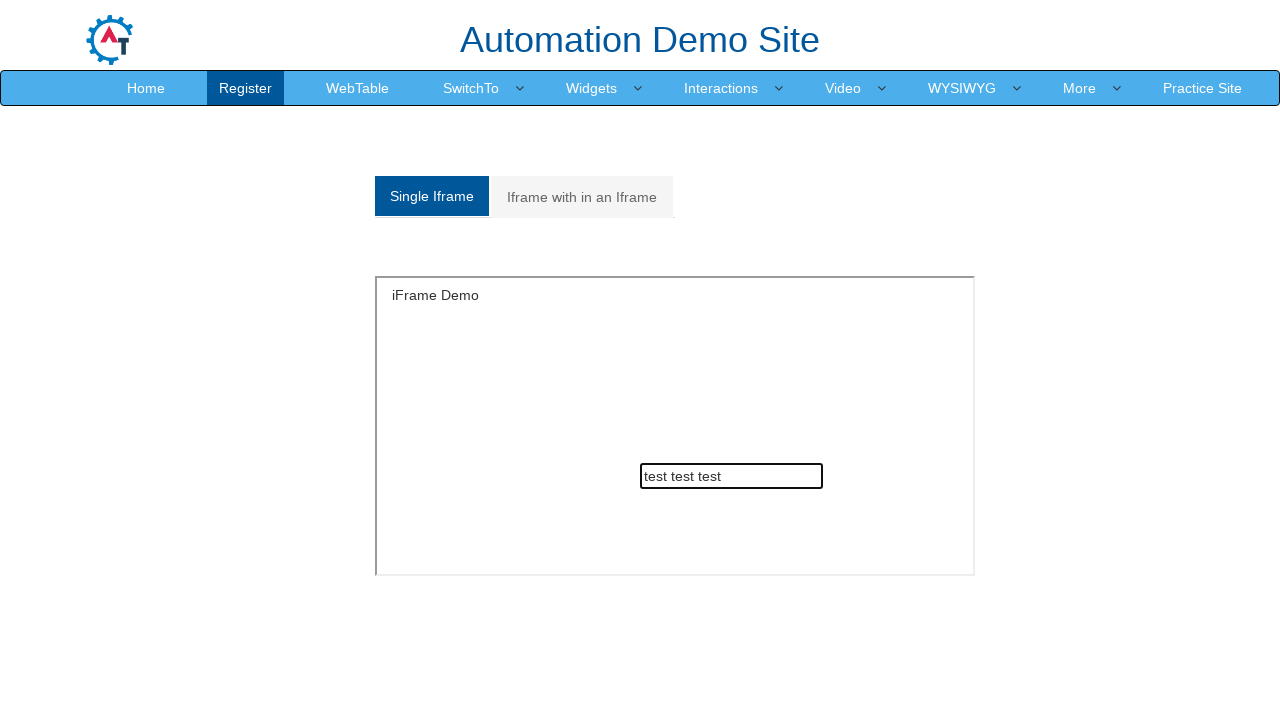